Tests JavaScript prompt alert handling by clicking a button that triggers a prompt, entering text into the prompt, and accepting it

Starting URL: https://demoqa.com/alerts

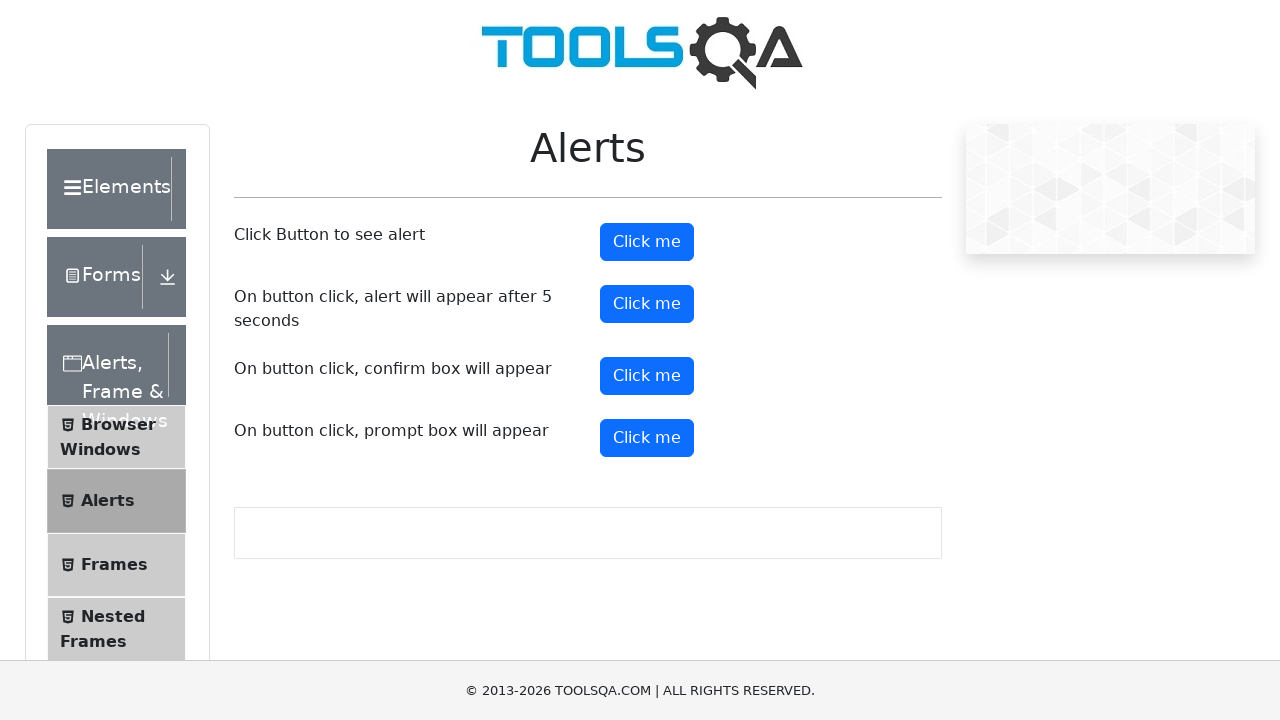

Clicked prompt button to trigger alert at (647, 438) on #promtButton
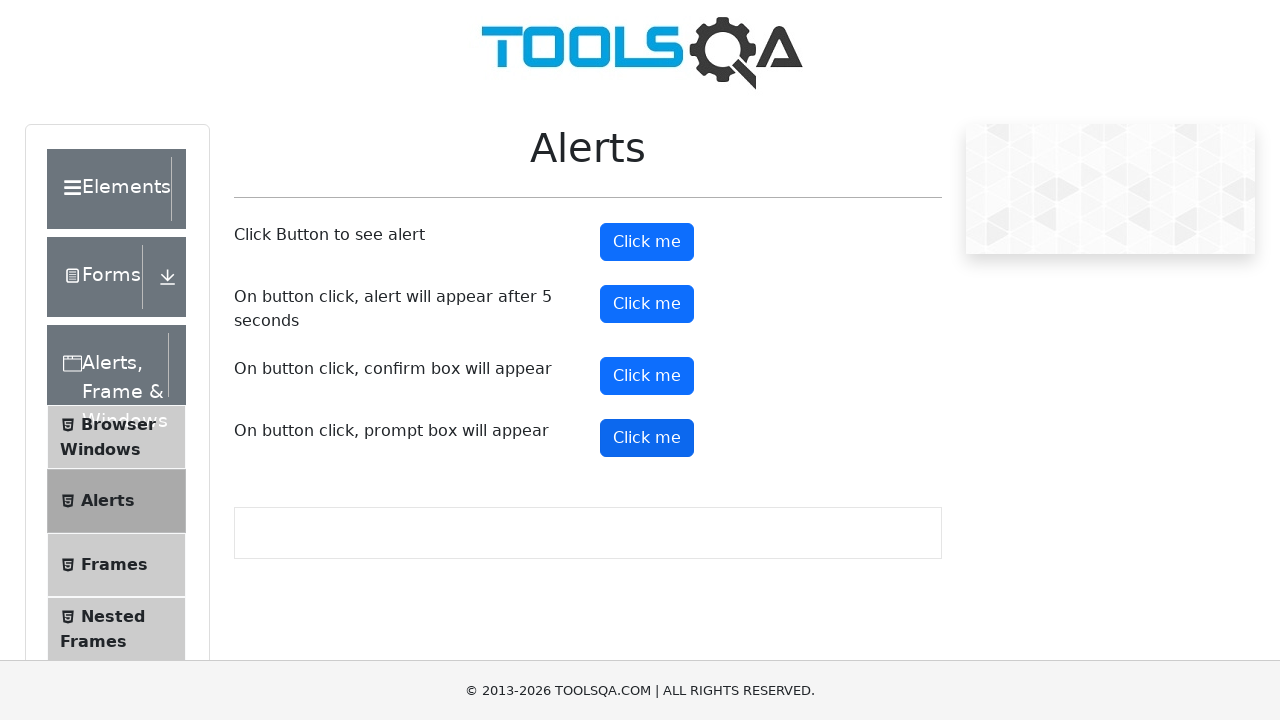

Set up dialog handler to accept prompt with text 'testuser2024'
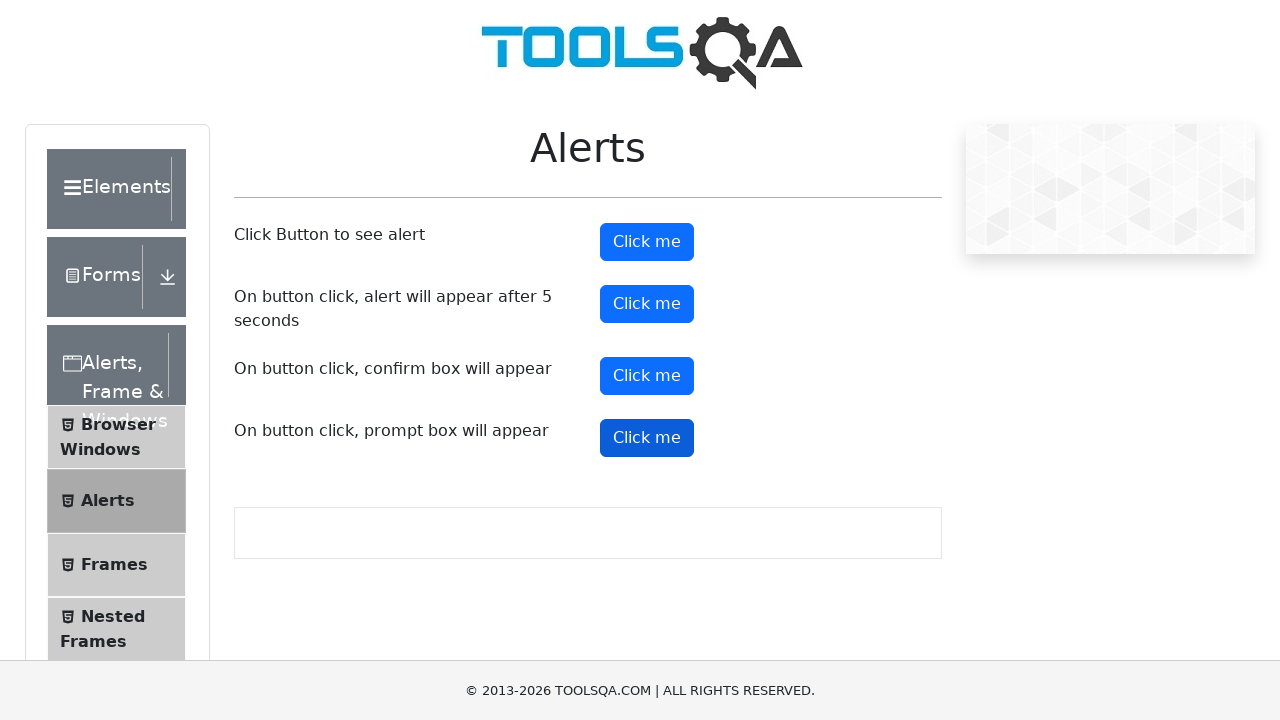

Clicked prompt button to trigger and handle the dialog at (647, 438) on #promtButton
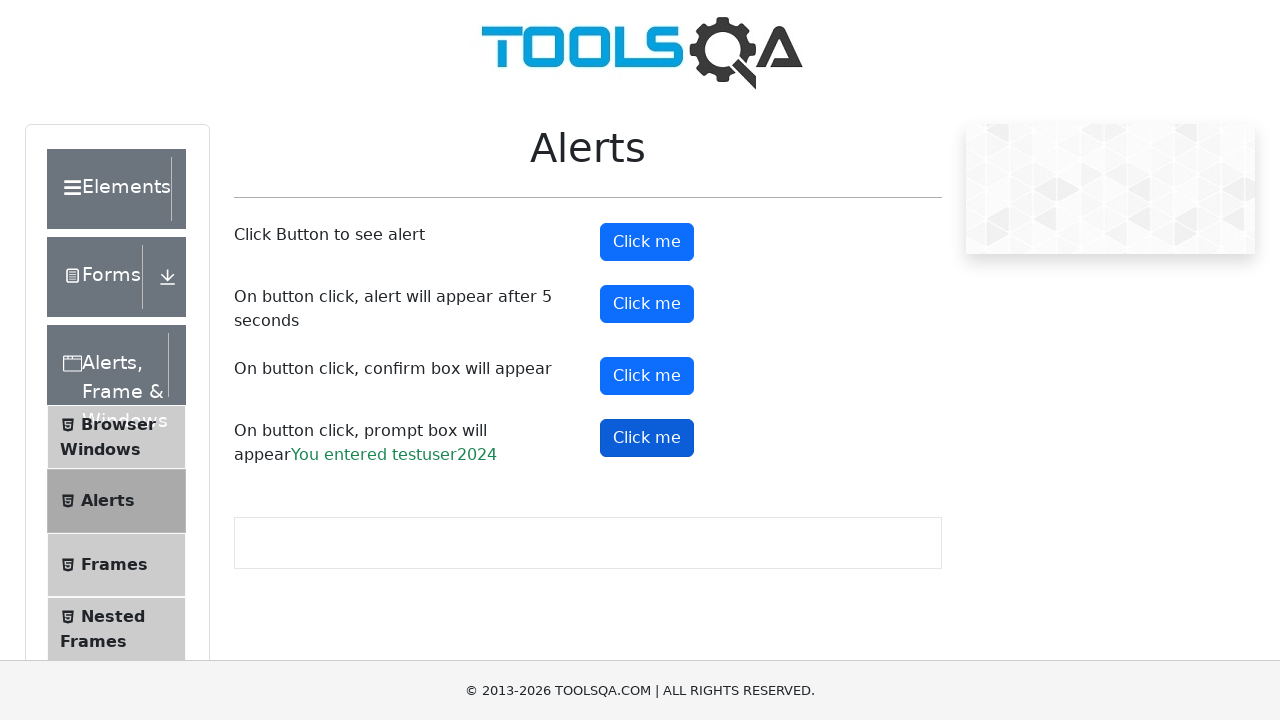

Waited for prompt result element to appear
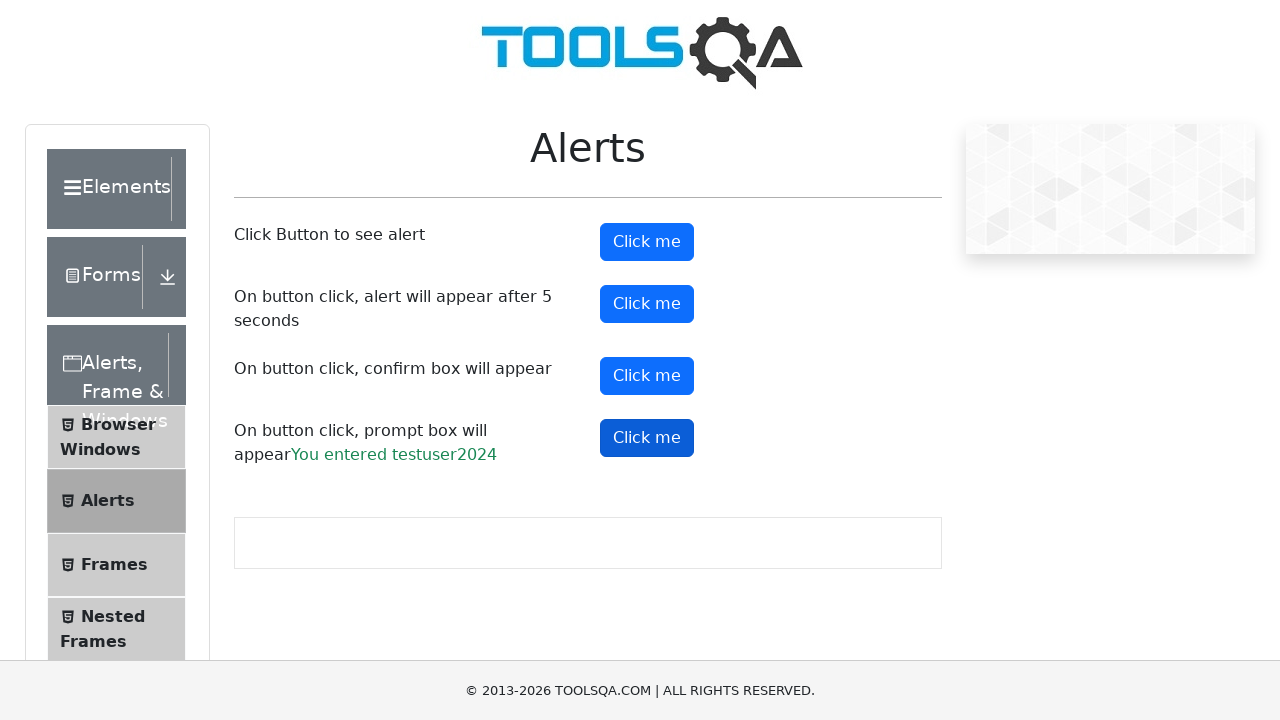

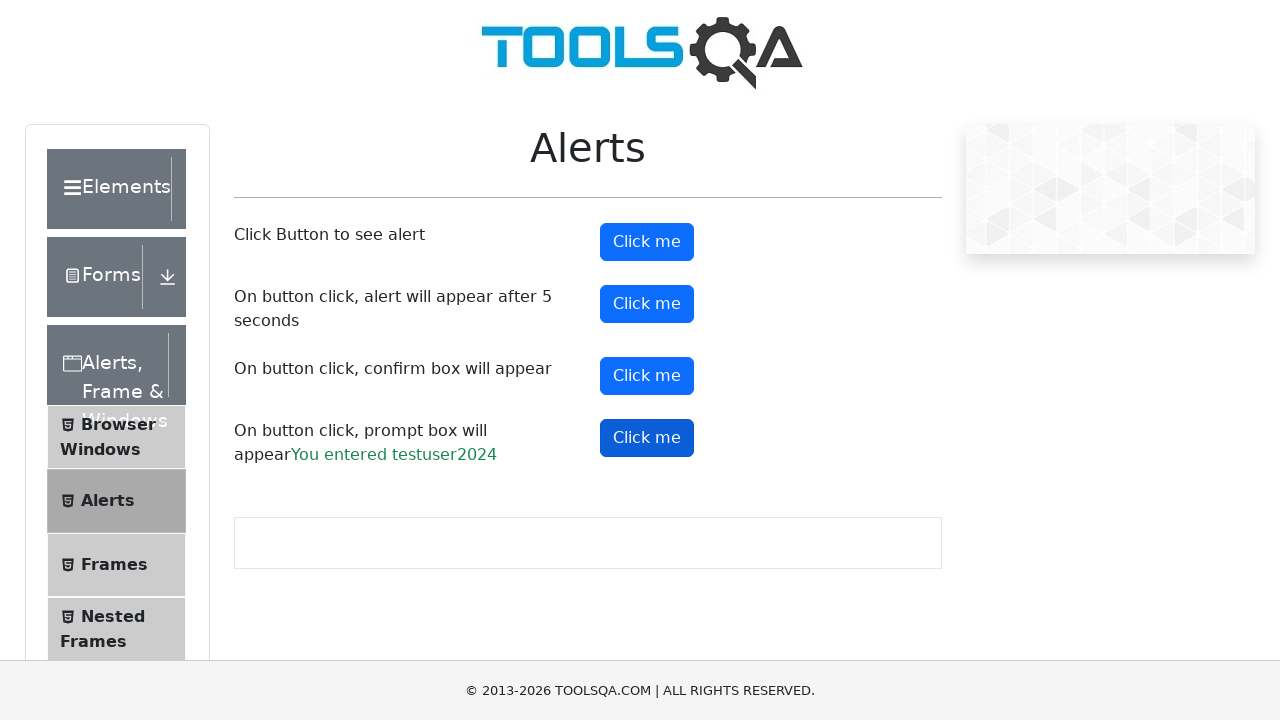